Navigates to a phone product page and adds it to the cart

Starting URL: https://www.demoblaze.com/

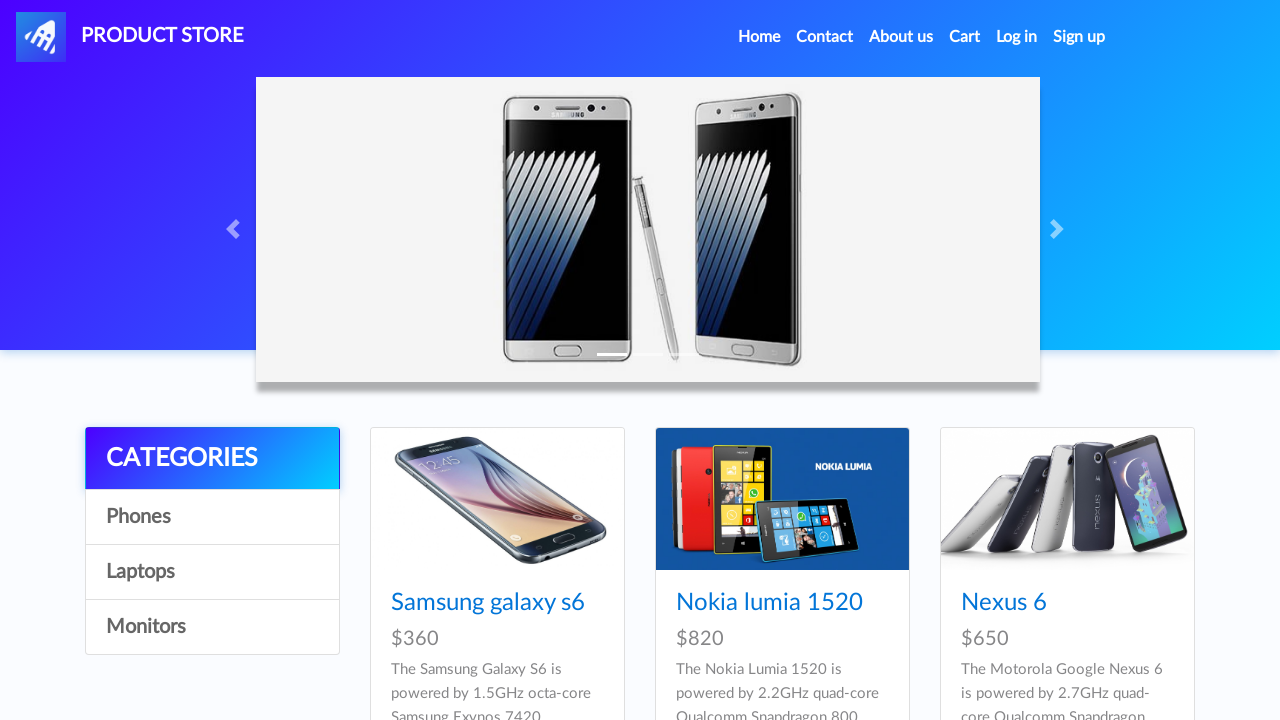

Clicked on phone product link at (1067, 499) on a[href='prod.html?idp_=3']
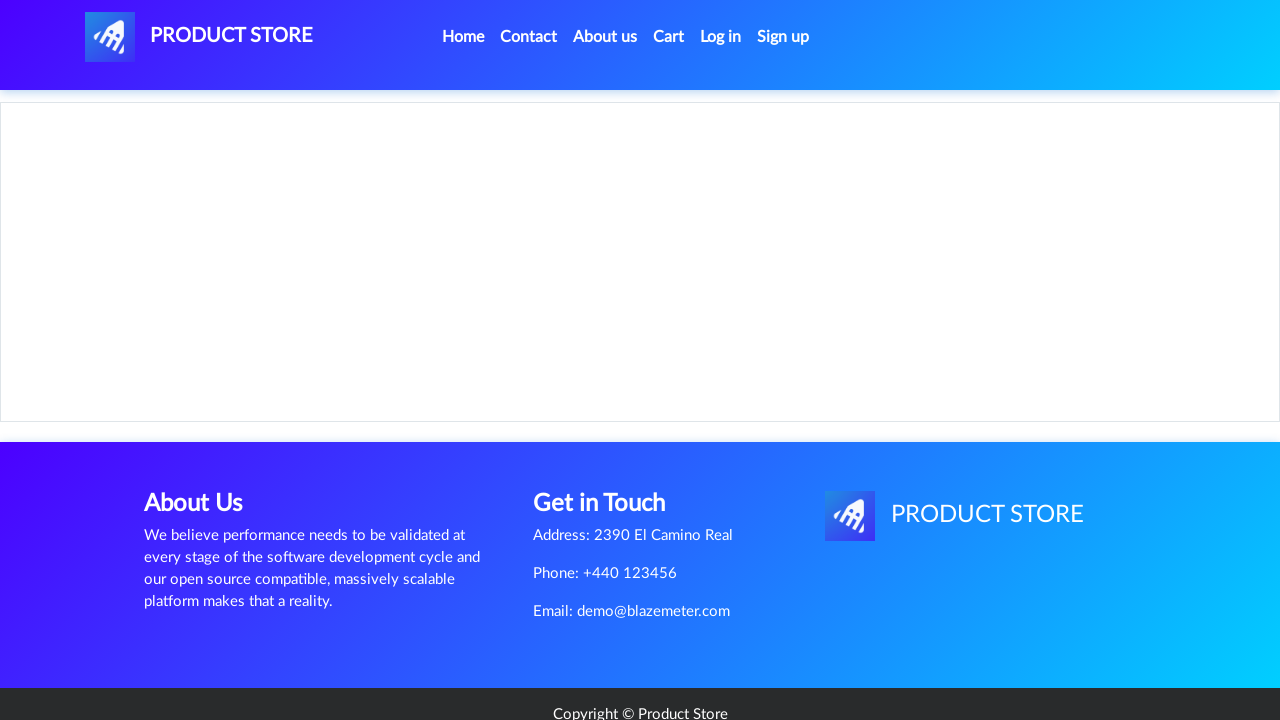

Clicked 'Add to cart' button at (610, 440) on #tbodyid > div.row > div > a
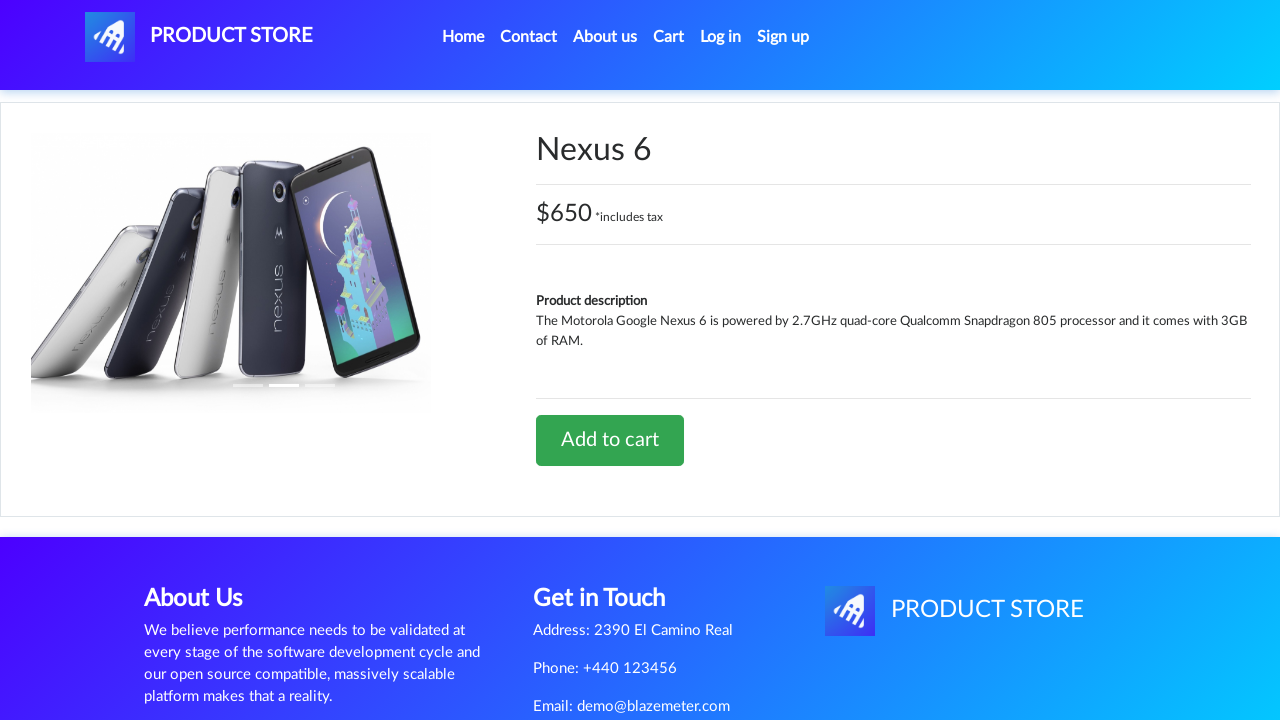

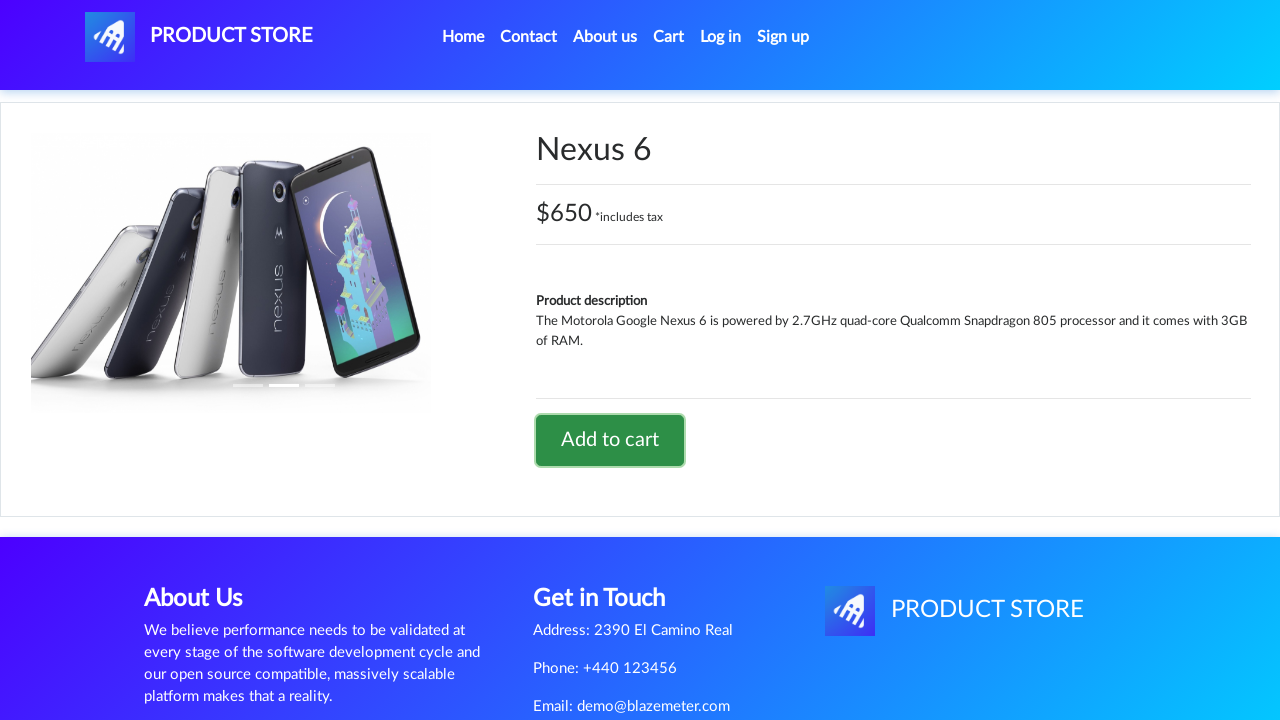